Tests weather app search functionality using a parameterized city input (London,UK) and verifies weather results are displayed.

Starting URL: https://tenforben.github.io/FPL/vannilaWeatherApp/index.html

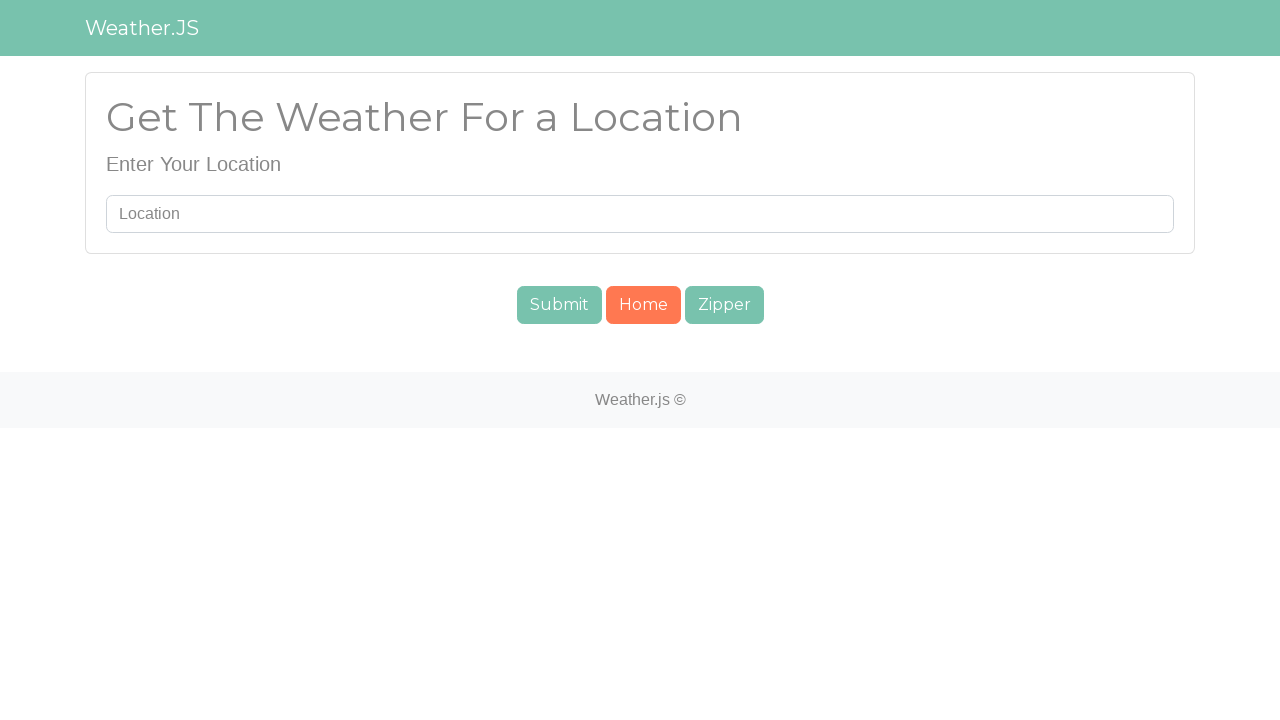

Filled search field with 'London,UK' on #searchUser
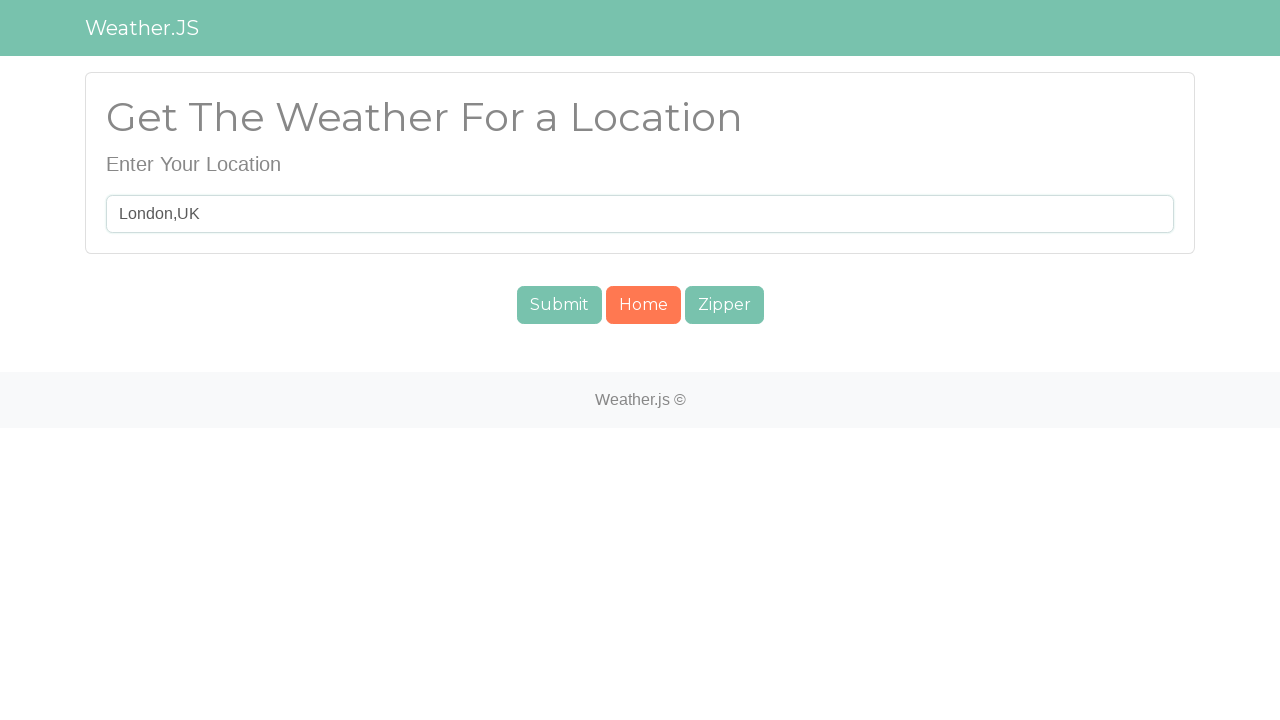

Clicked submit button to search for weather at (559, 305) on #submit
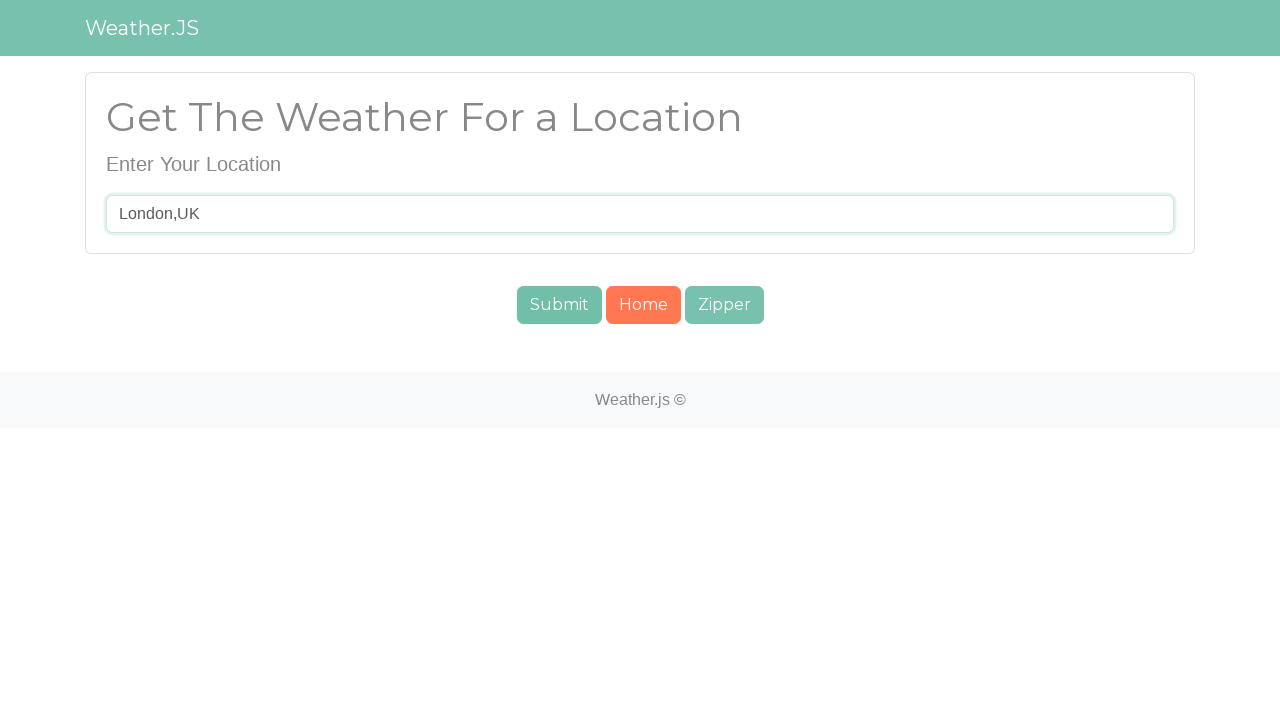

Weather temperature element loaded
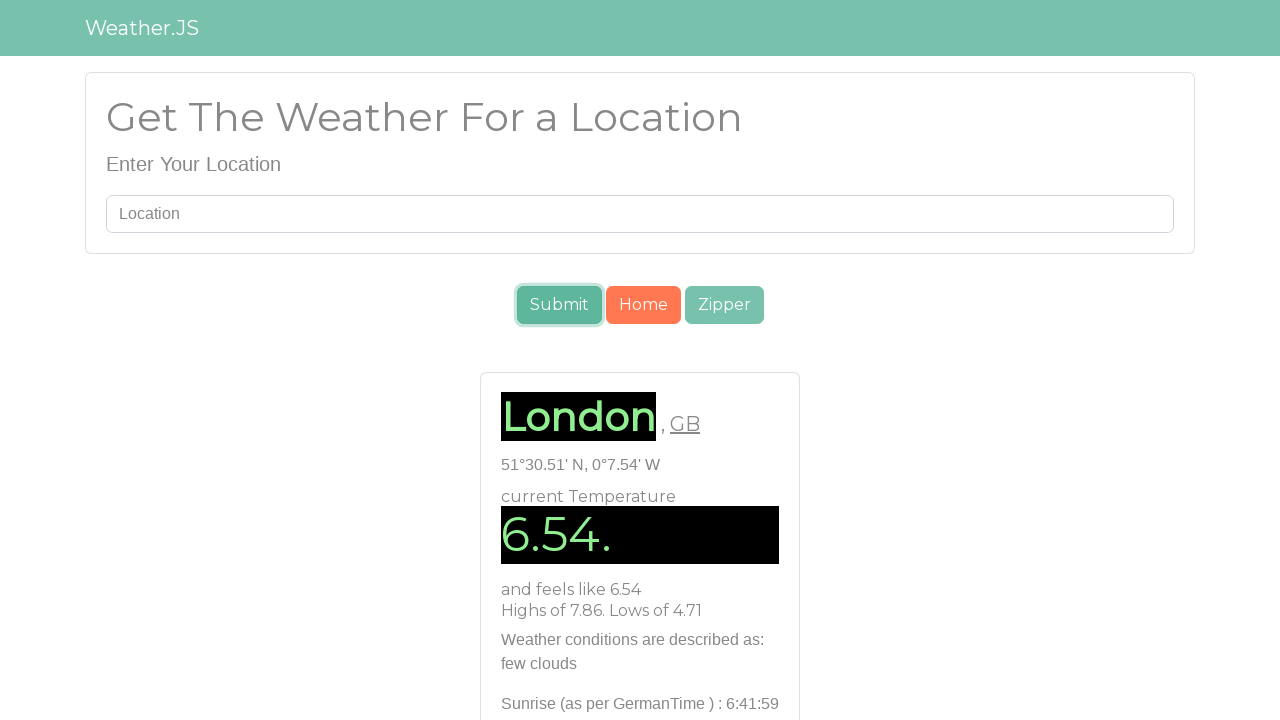

Weather pattern/description element loaded
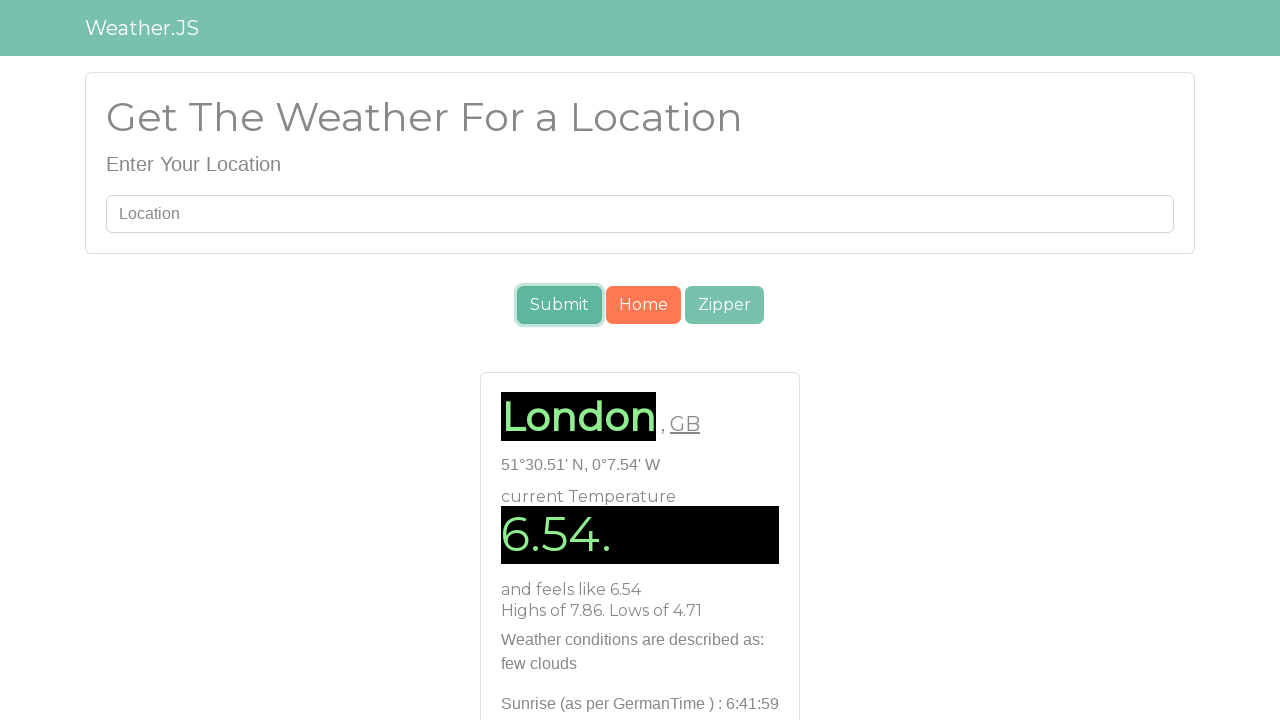

Location/country element loaded - weather results verified
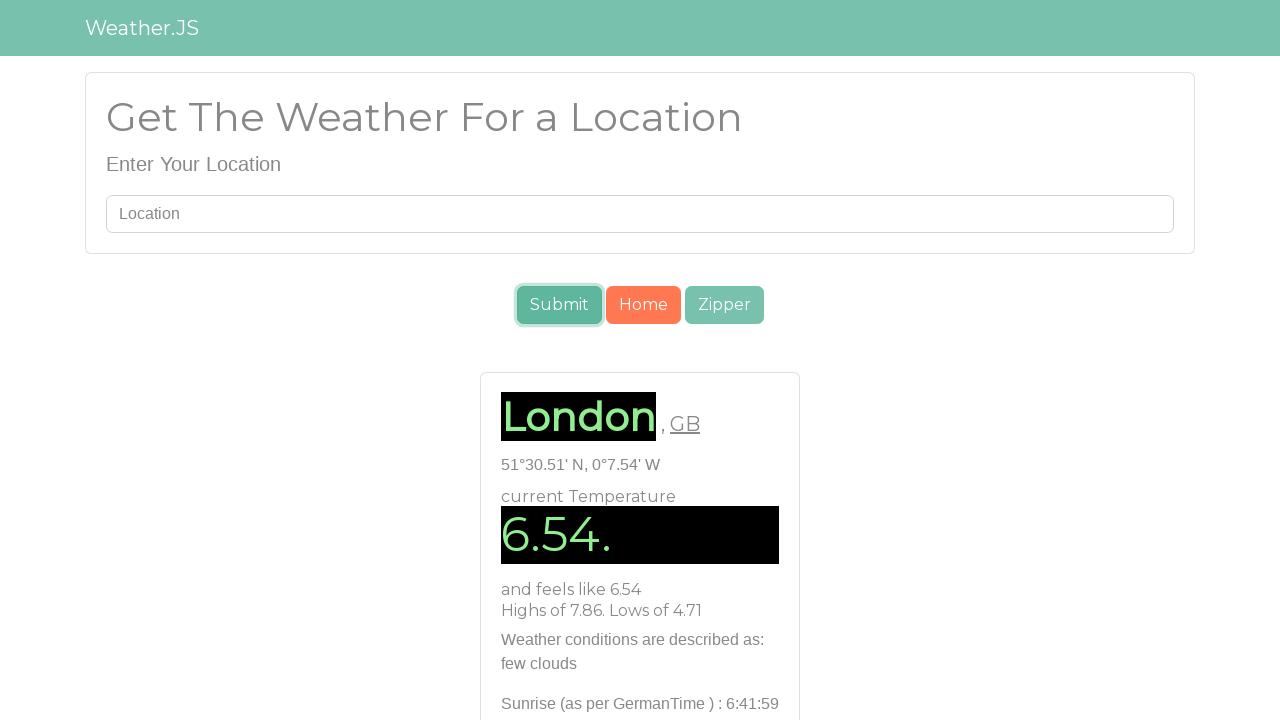

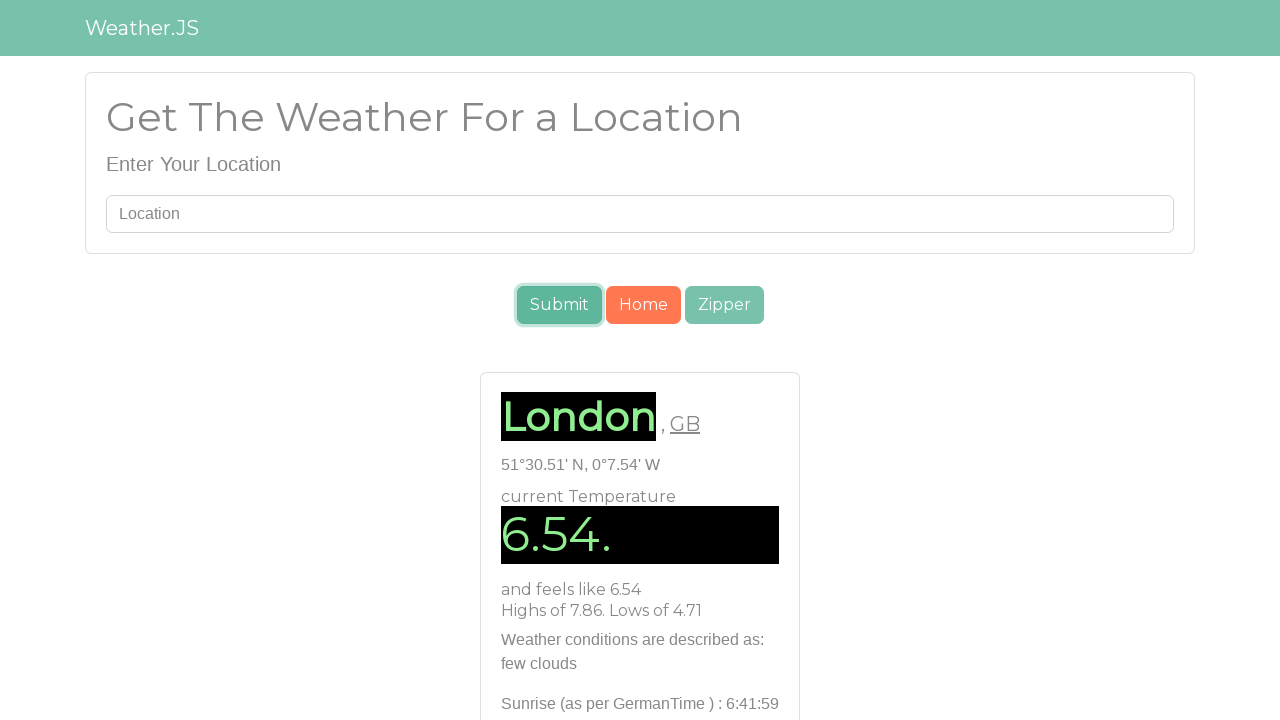